Tests dynamic properties on a demo page by waiting for elements to become visible and enabled after a delay

Starting URL: https://demoqa.com/dynamic-properties

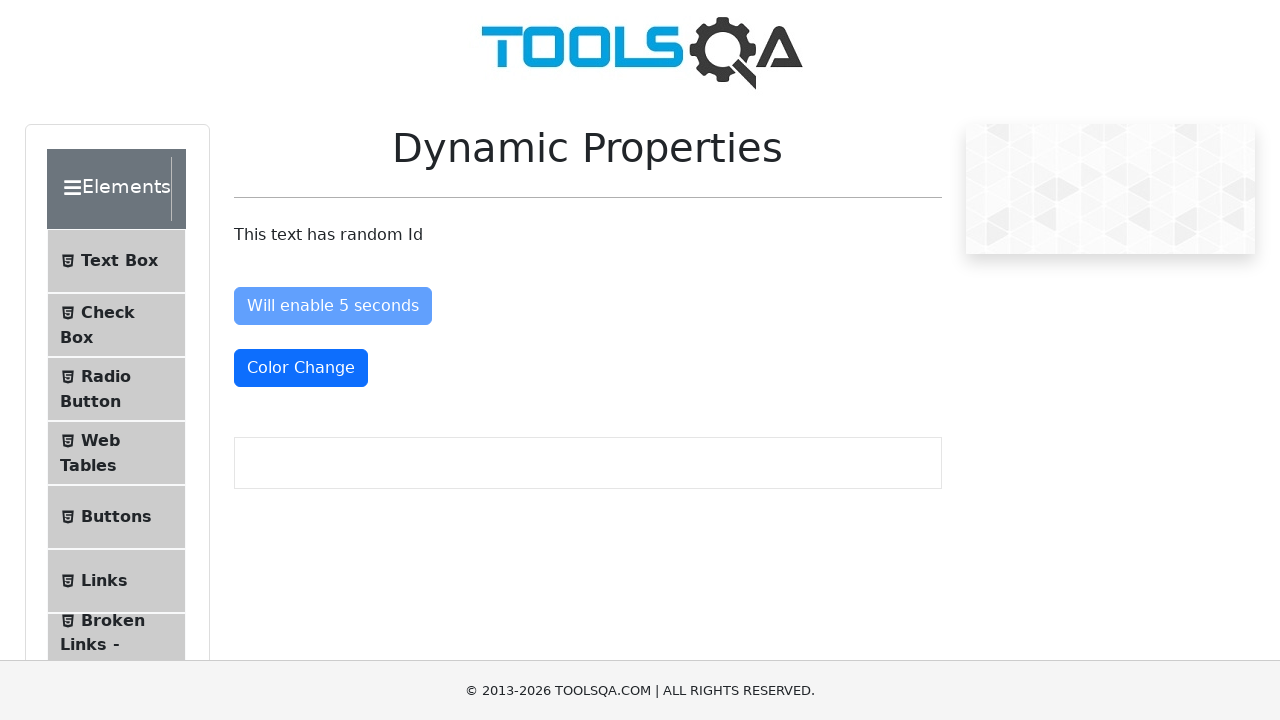

Located color change button element
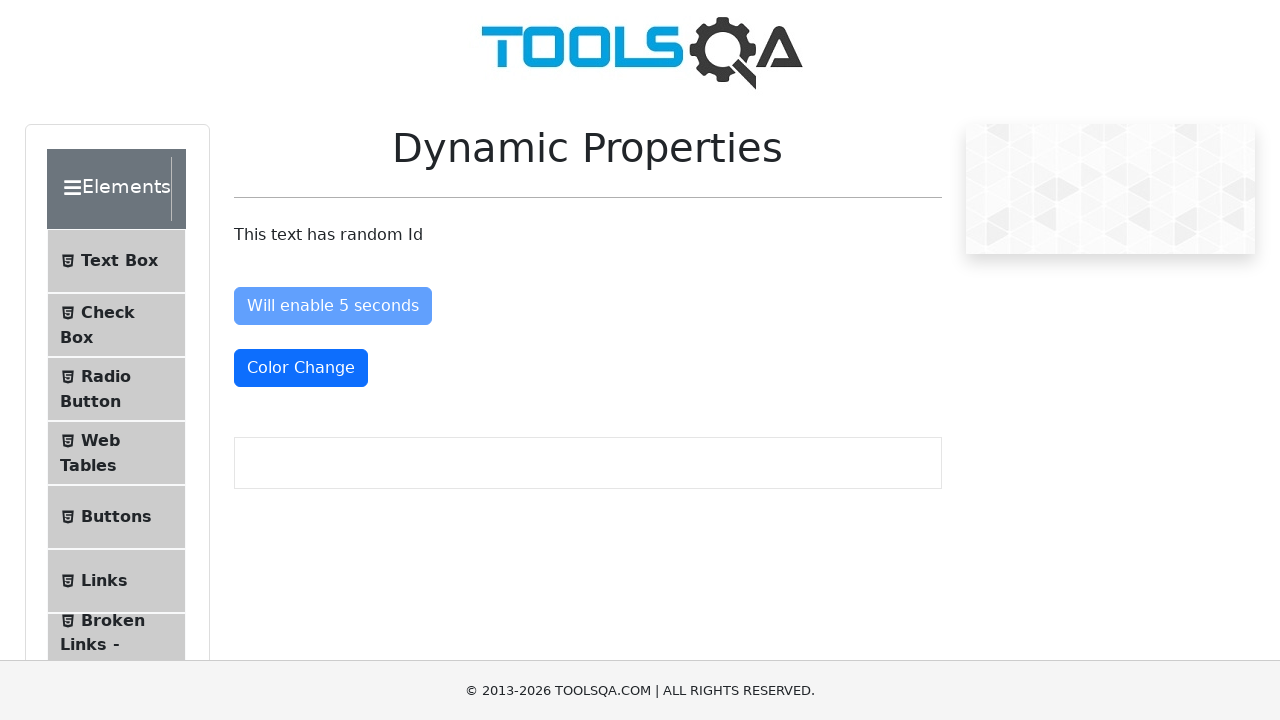

Located enable after button element
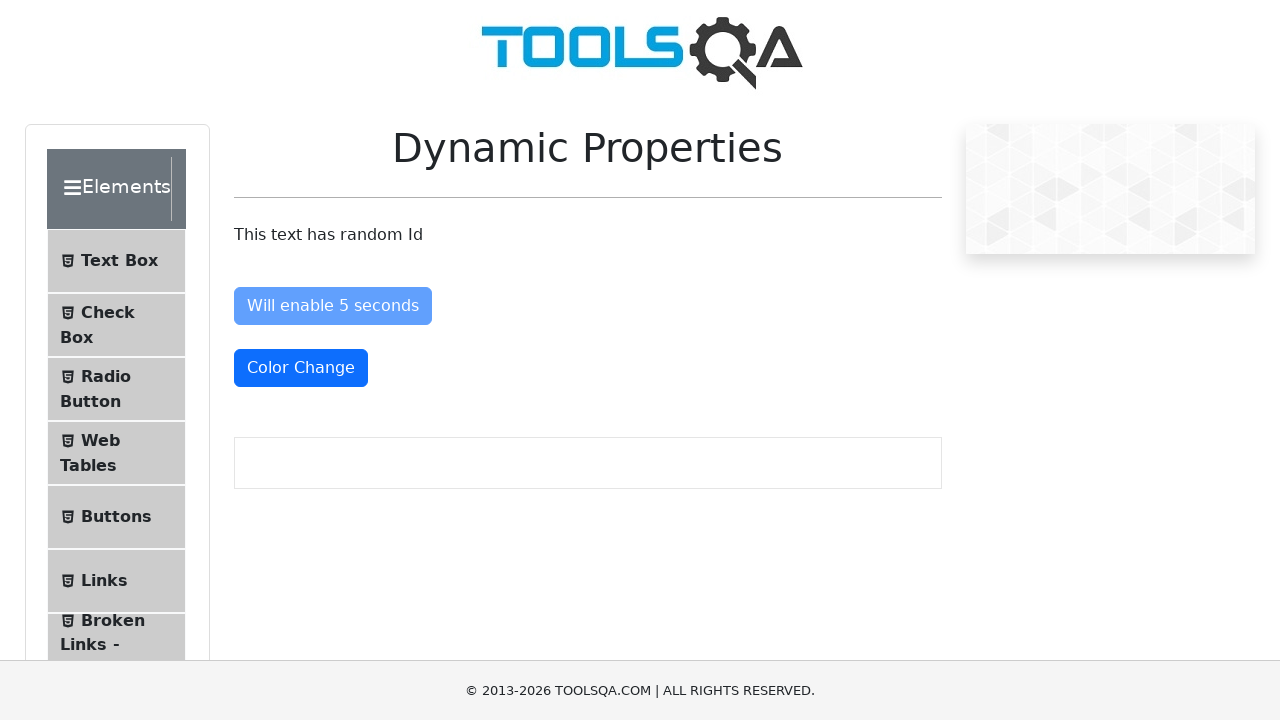

Checked initial enabled state of enable after button
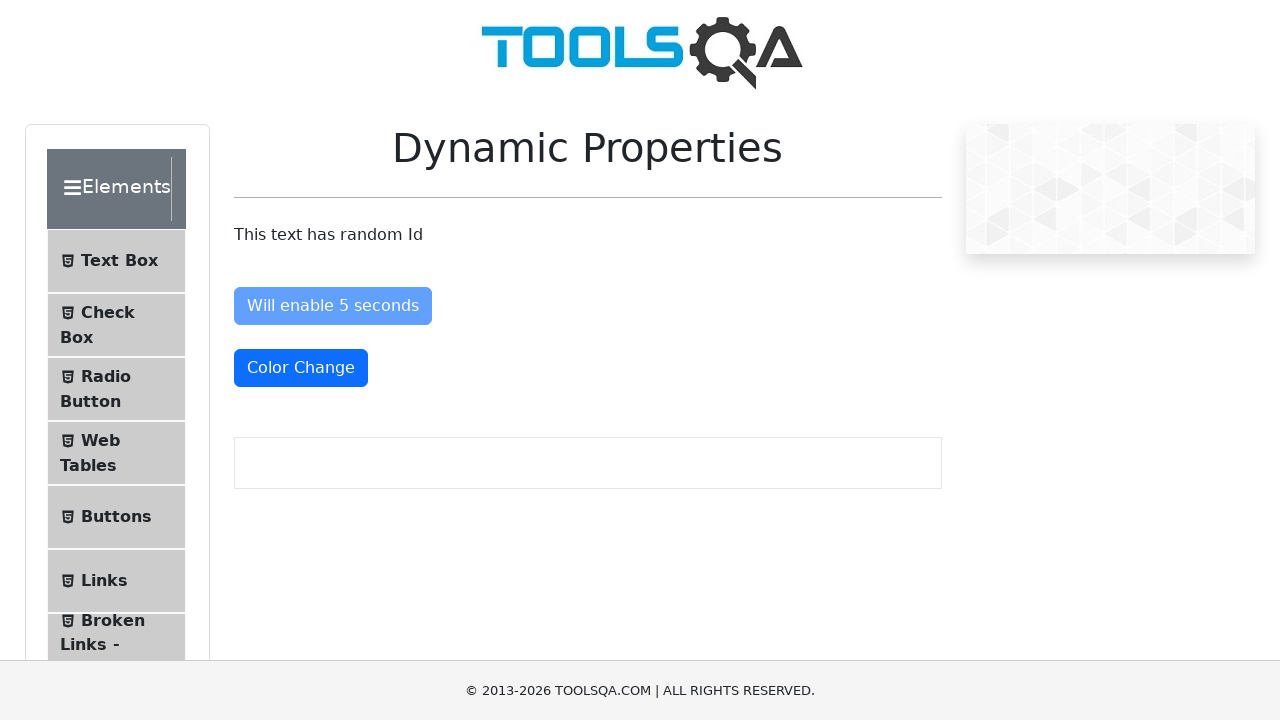

Retrieved initial color of color change button
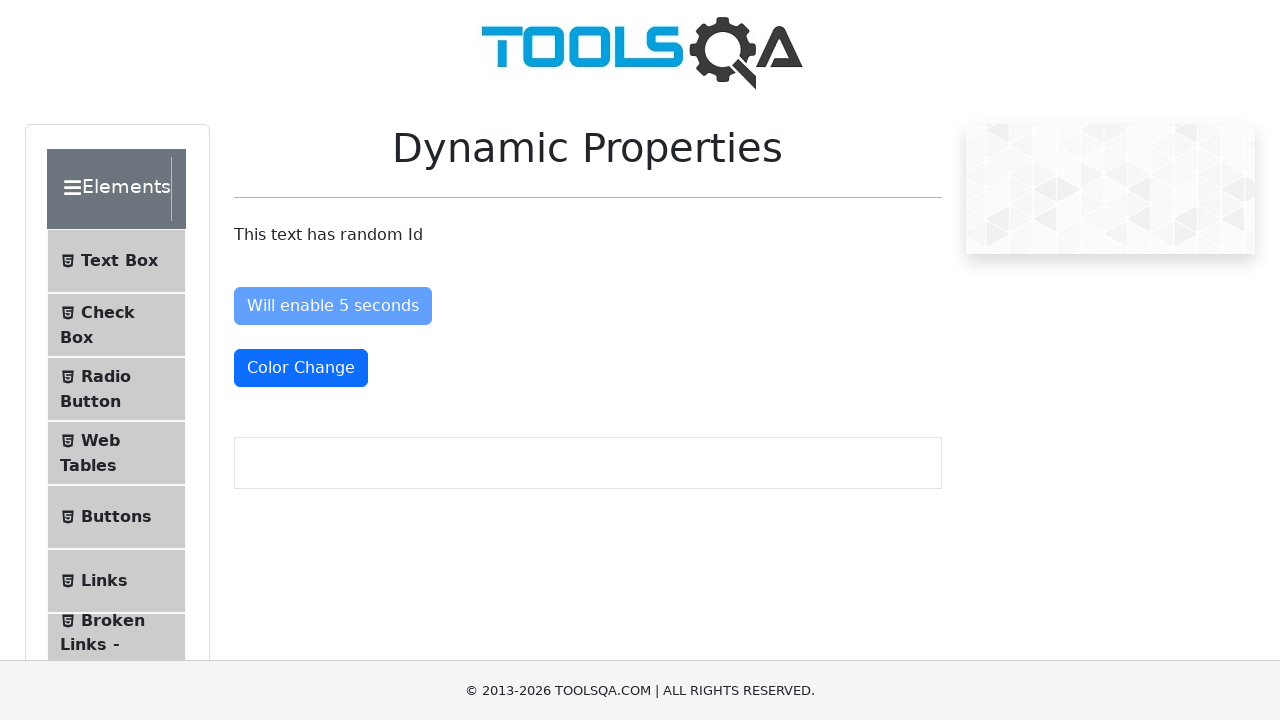

Waited for visible after button to appear on page
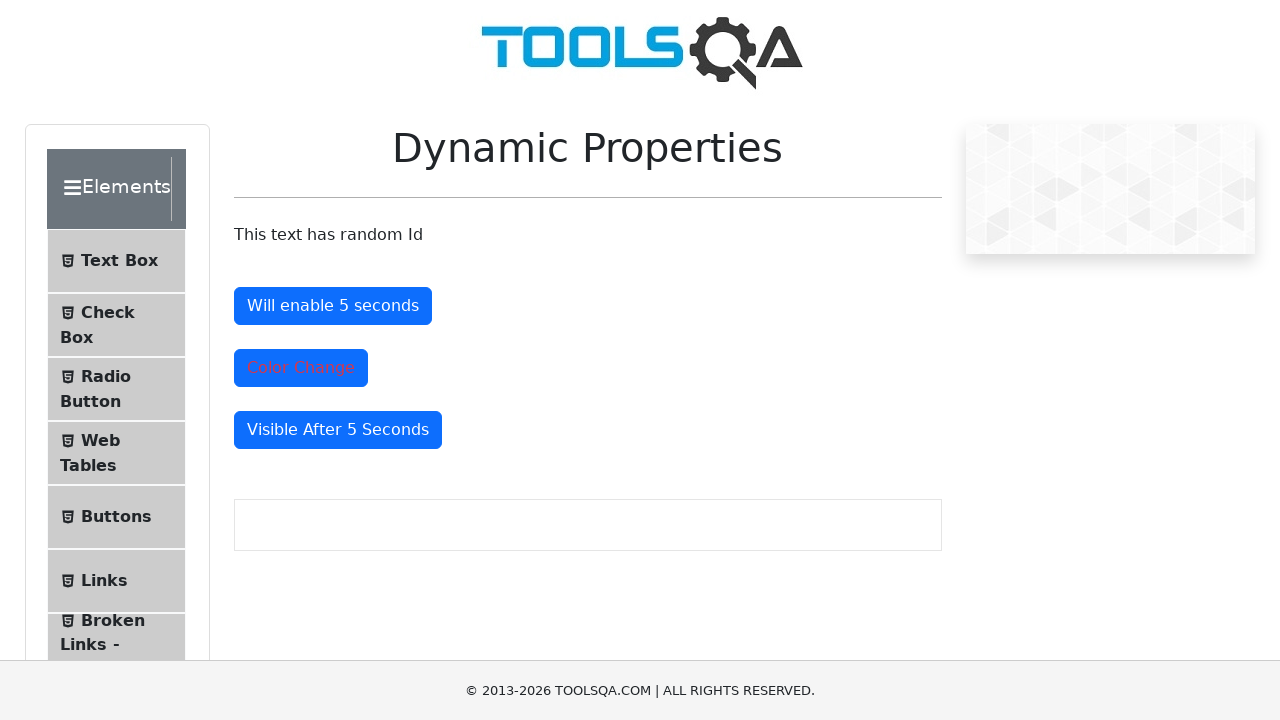

Checked final enabled state of enable after button
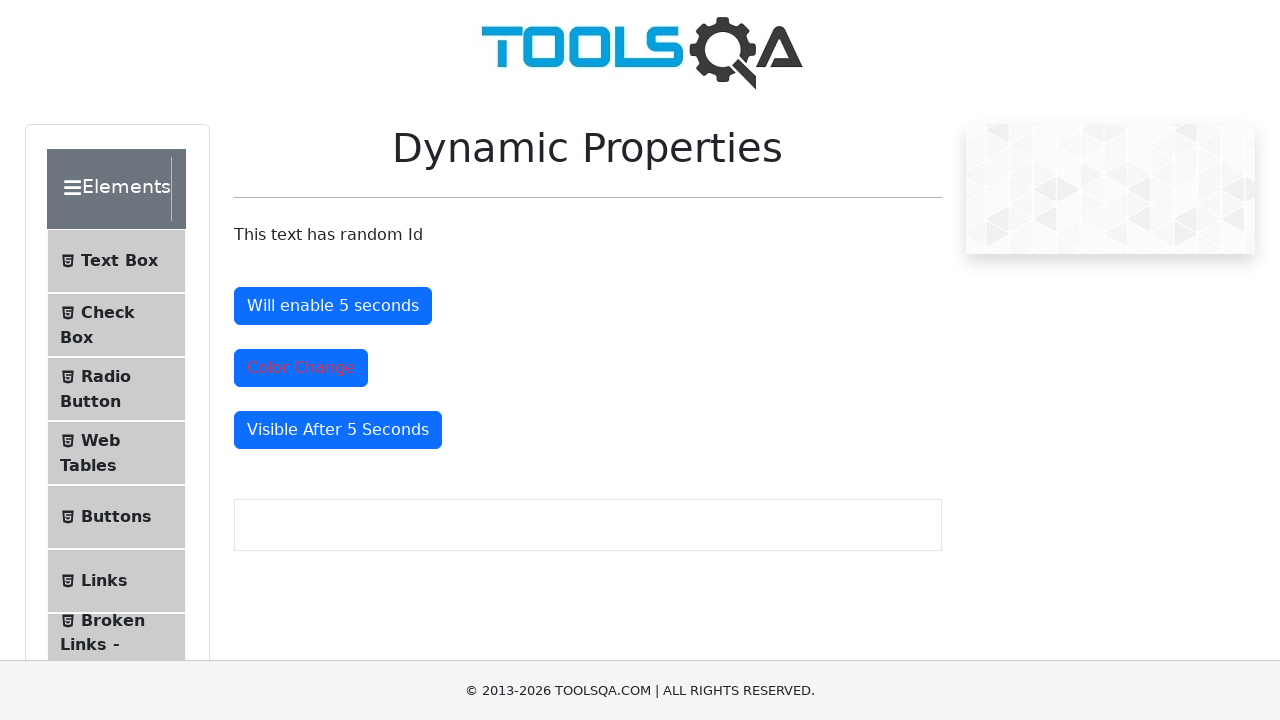

Retrieved final color of color change button
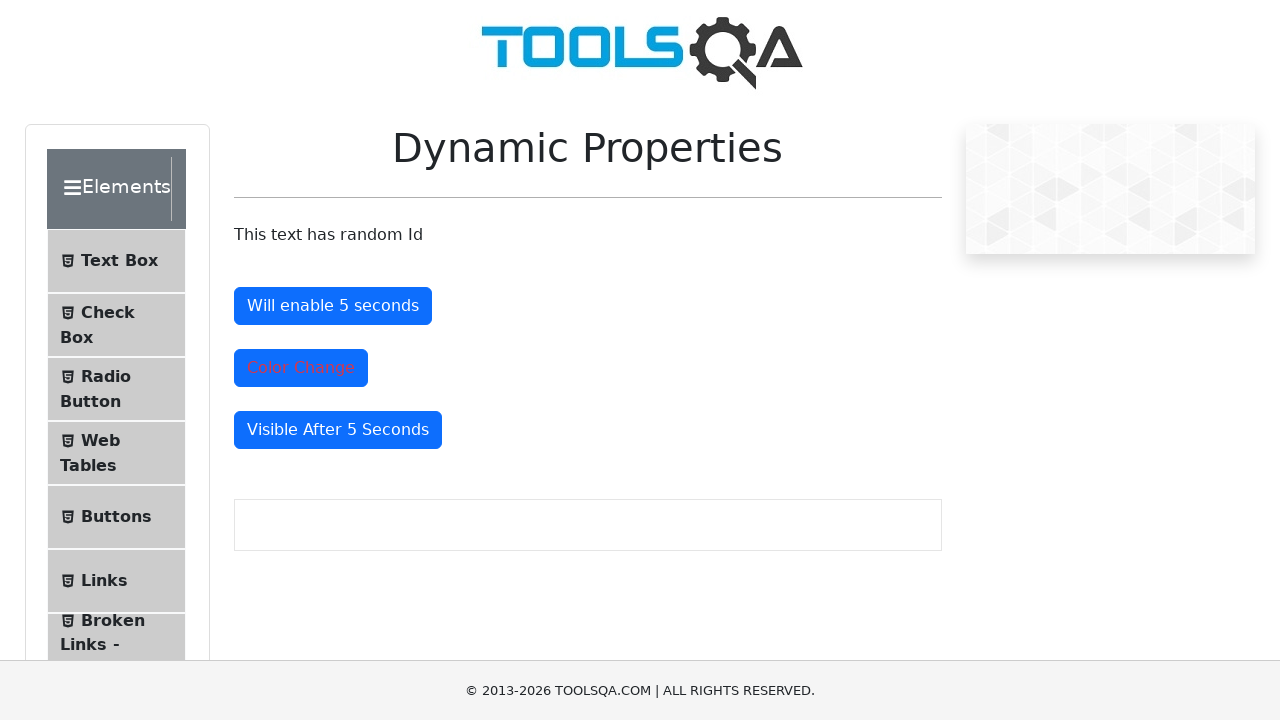

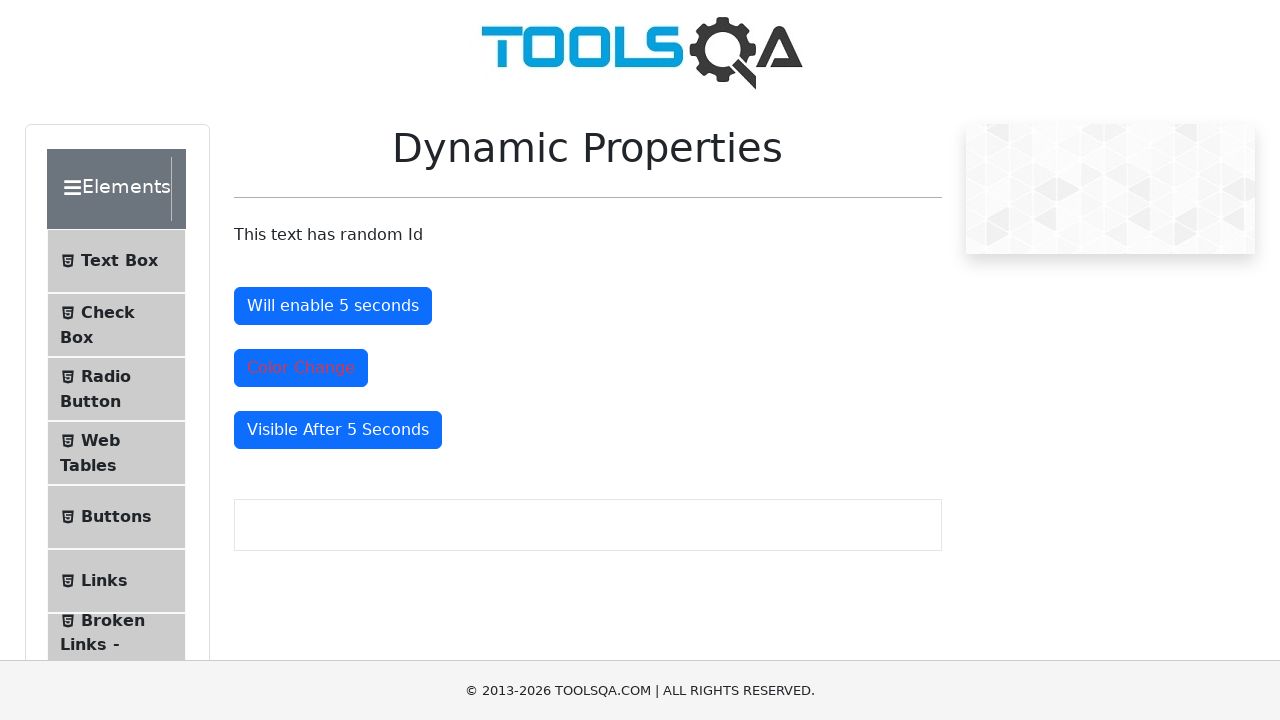